Tests link counting and navigation functionality by counting links on the page, in the footer, and in the first footer column, then opens each link in the first footer column in a new tab

Starting URL: https://www.rahulshettyacademy.com/AutomationPractice/

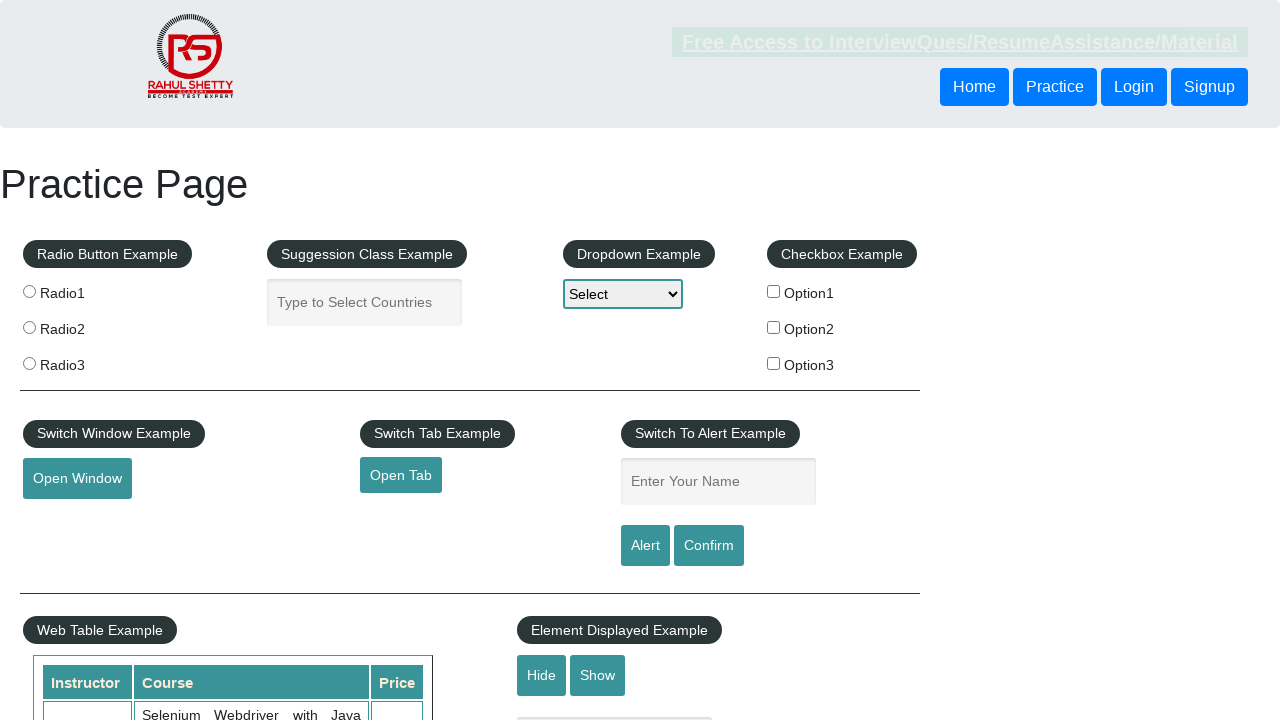

Counted all links on the page
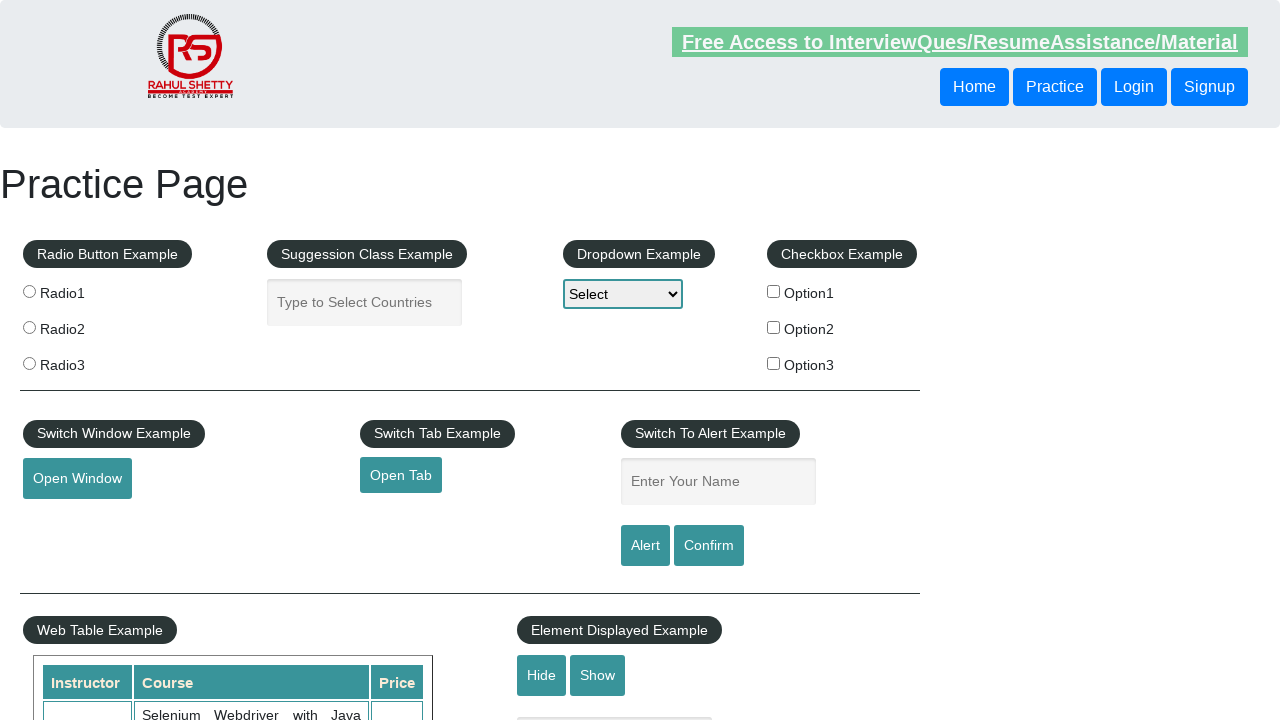

Counted links in footer section
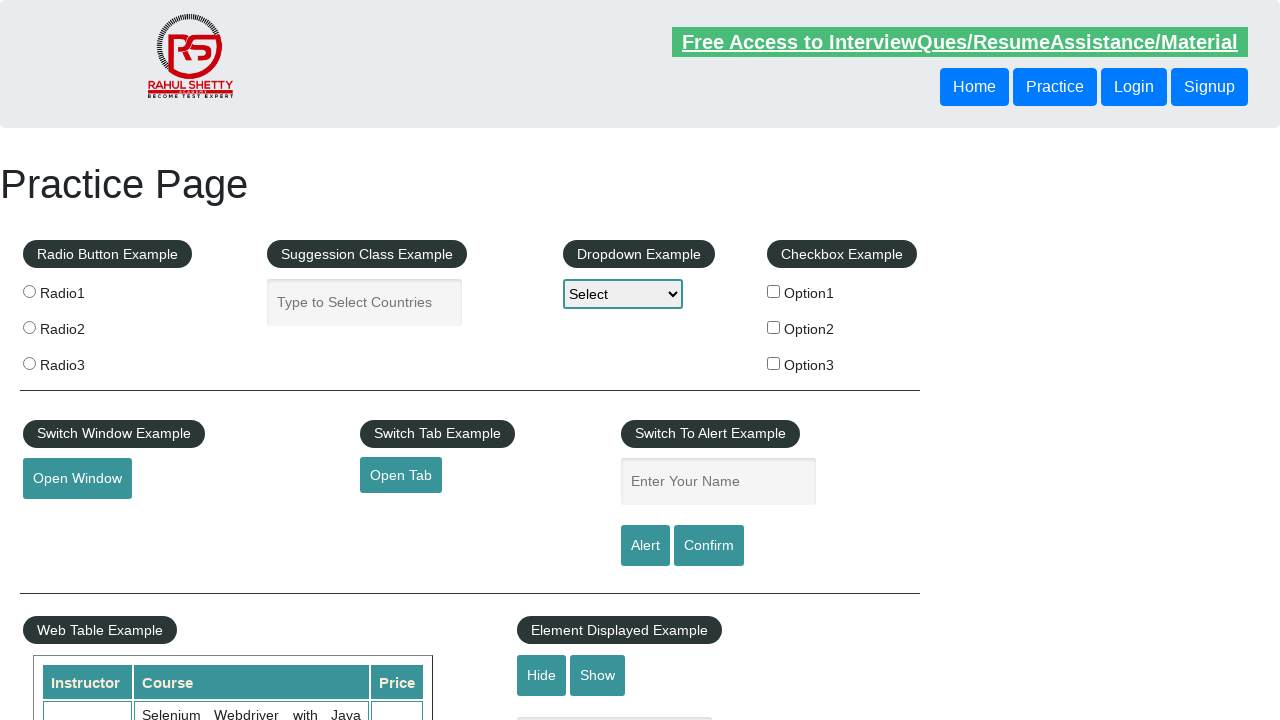

Counted links in first footer column
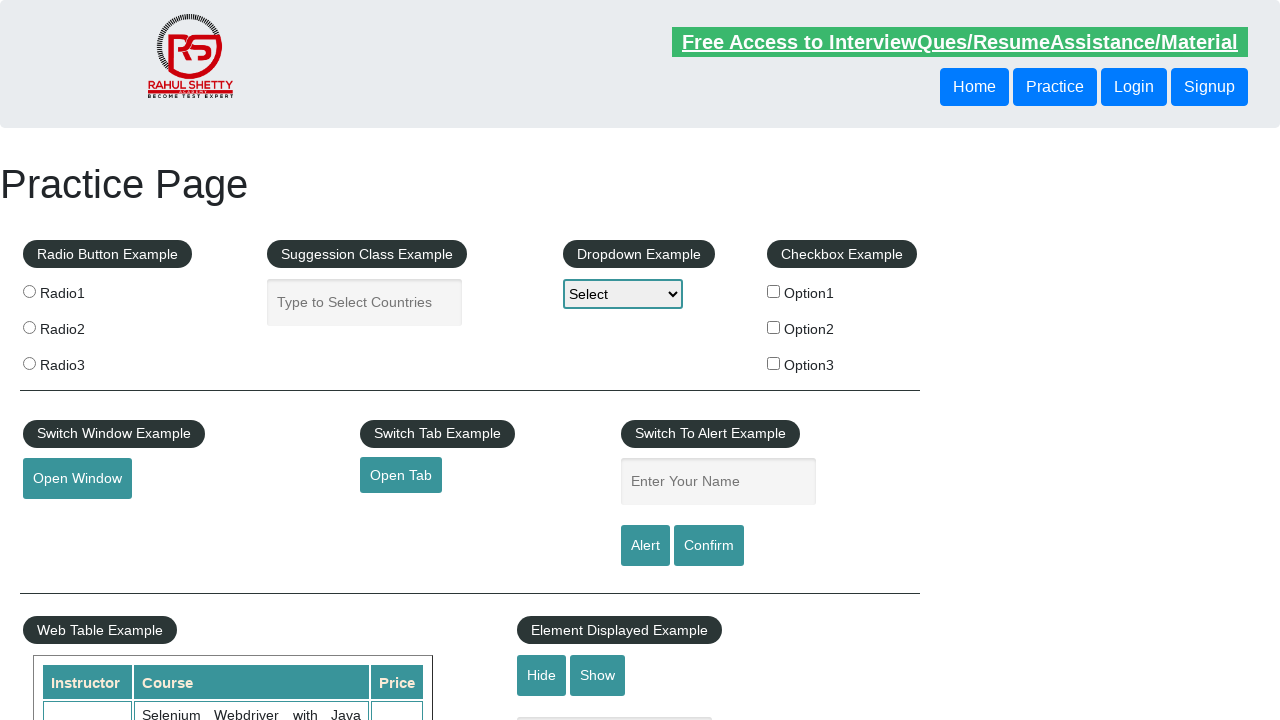

Opened link 1 from first footer column in new tab using Ctrl+click at (68, 520) on xpath=//table/tbody/tr/td[1]/ul >> a >> nth=1
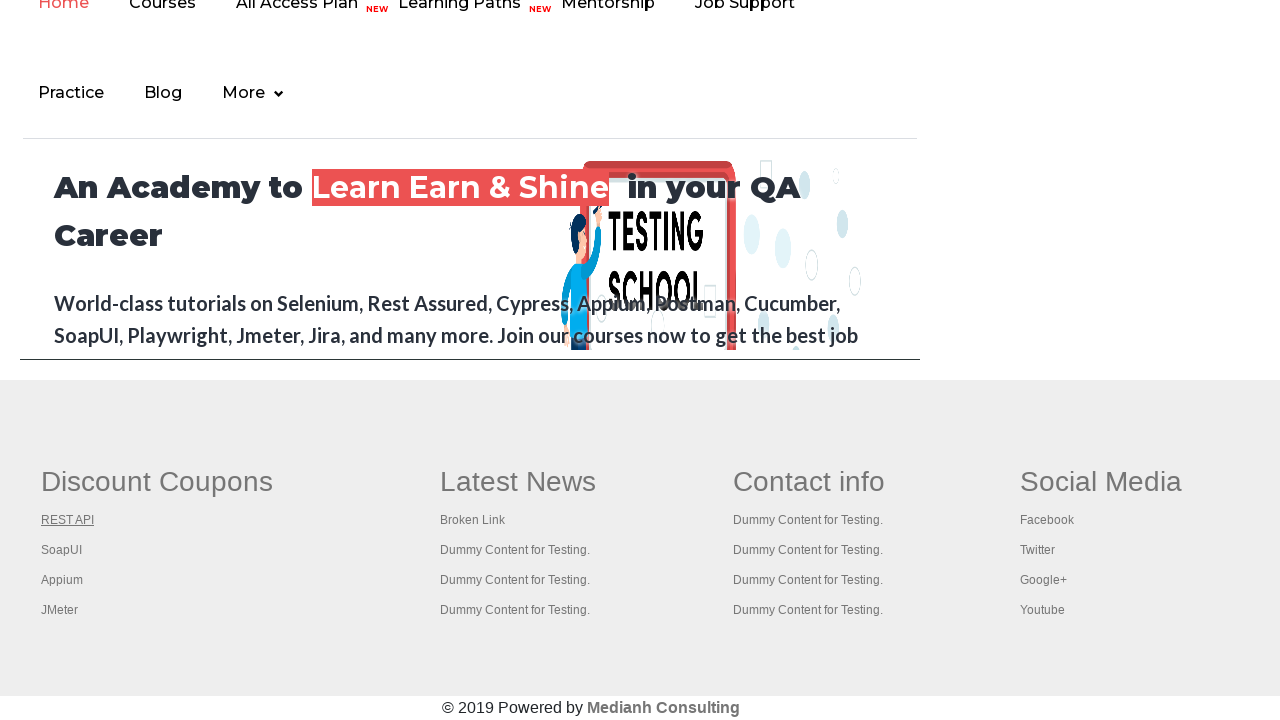

Retrieved title from newly opened page: REST API Tutorial
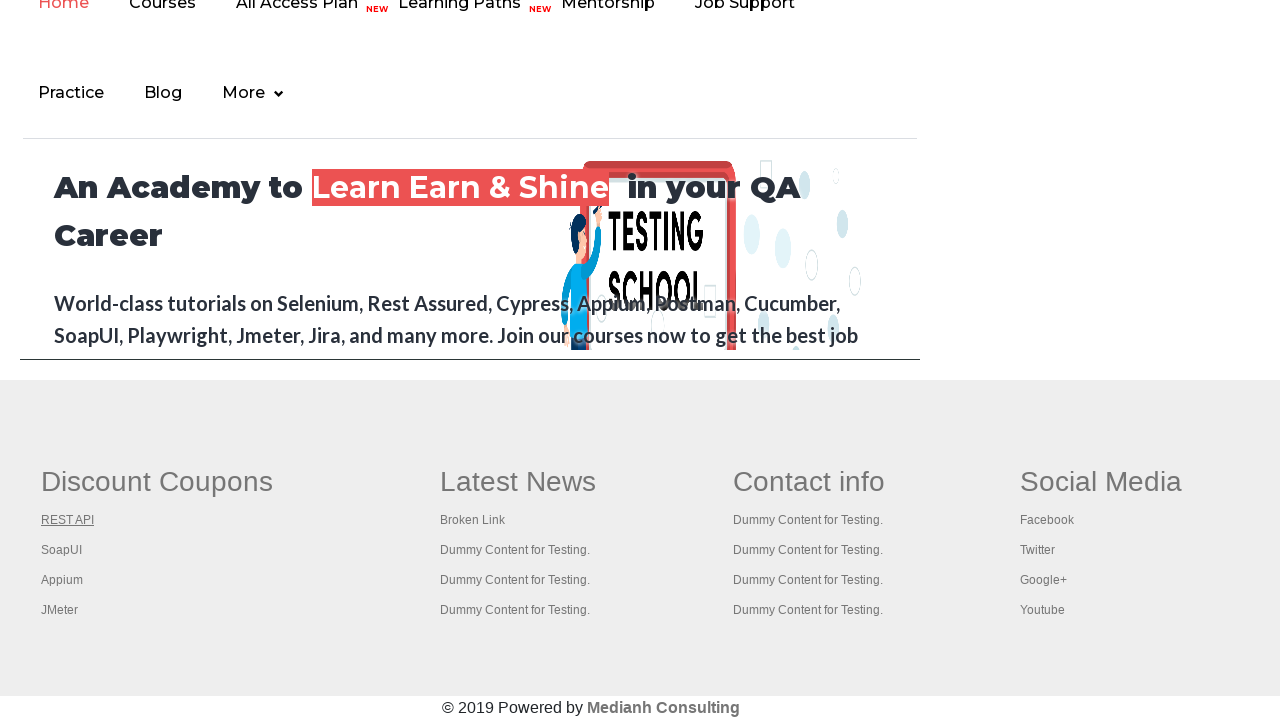

Opened link 2 from first footer column in new tab using Ctrl+click at (62, 550) on xpath=//table/tbody/tr/td[1]/ul >> a >> nth=2
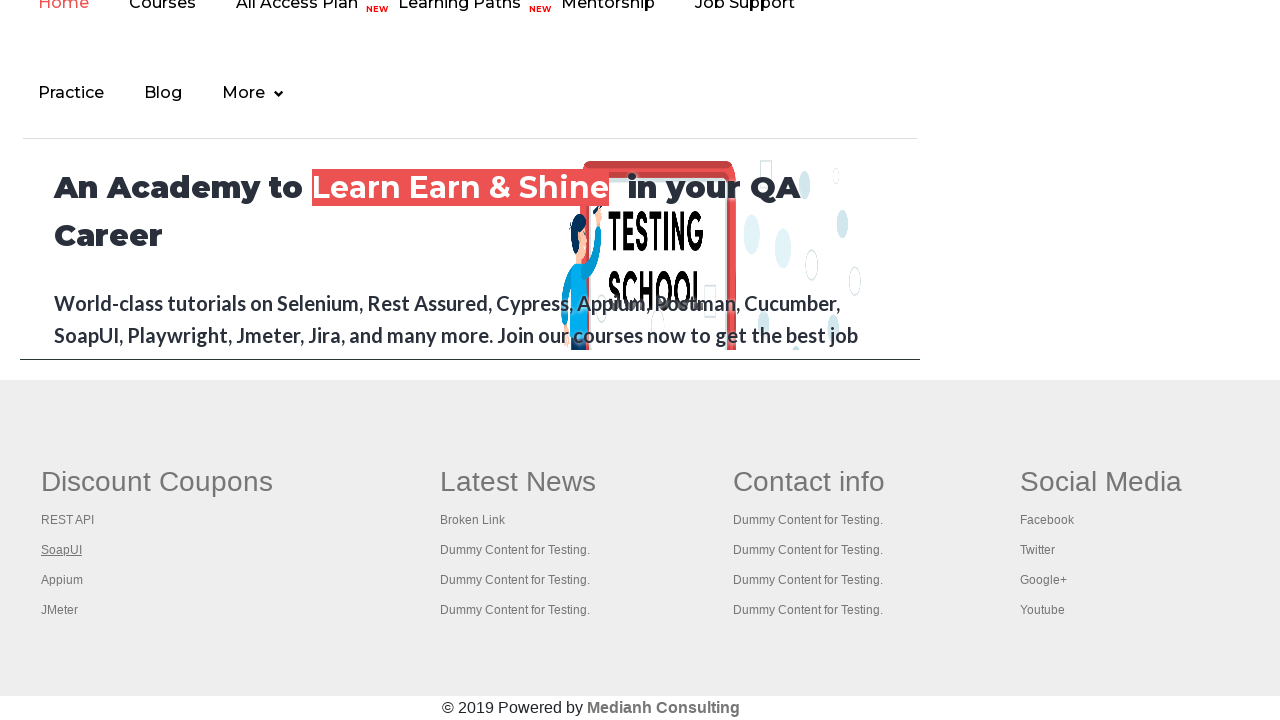

Retrieved title from newly opened page: The World’s Most Popular API Testing Tool | SoapUI
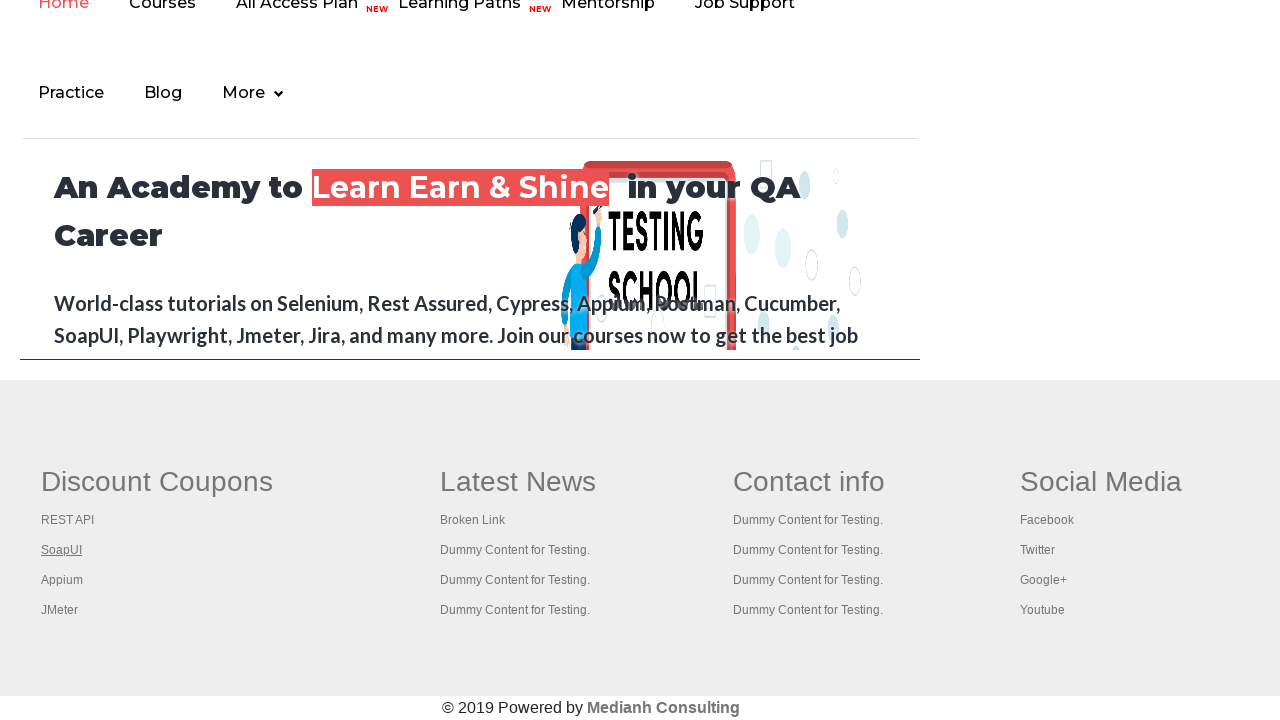

Opened link 3 from first footer column in new tab using Ctrl+click at (62, 580) on xpath=//table/tbody/tr/td[1]/ul >> a >> nth=3
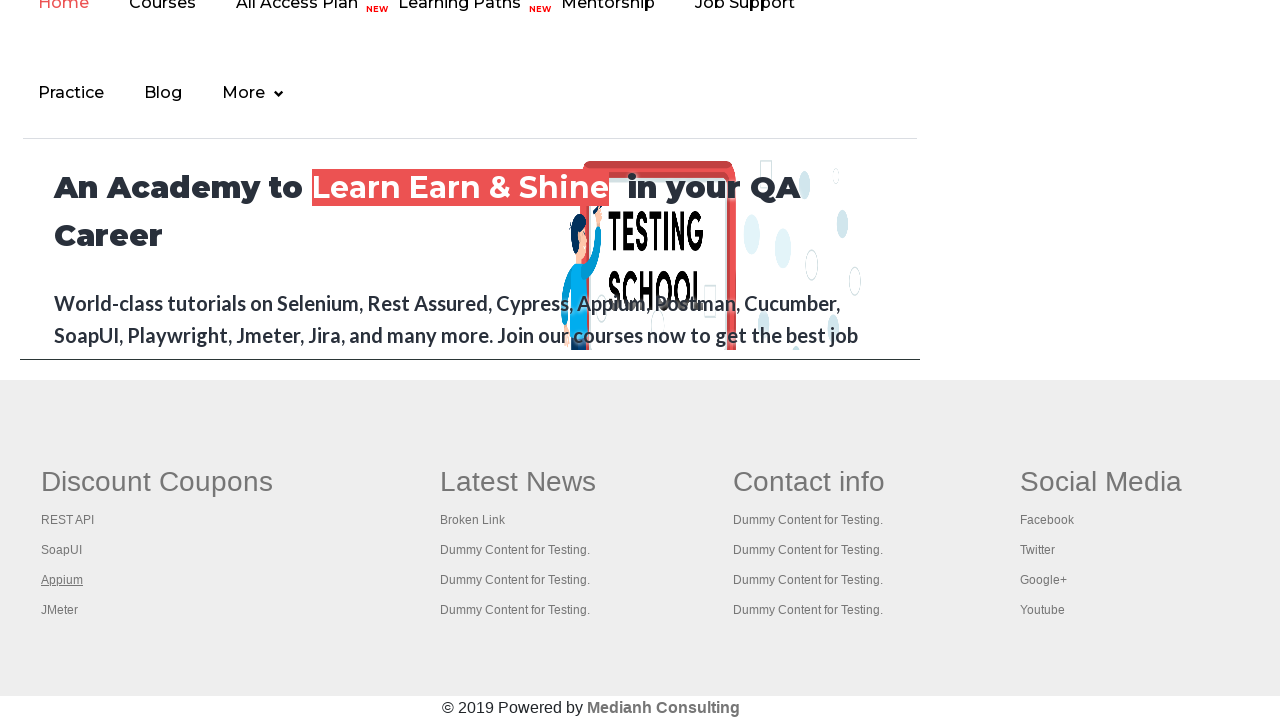

Retrieved title from newly opened page: 
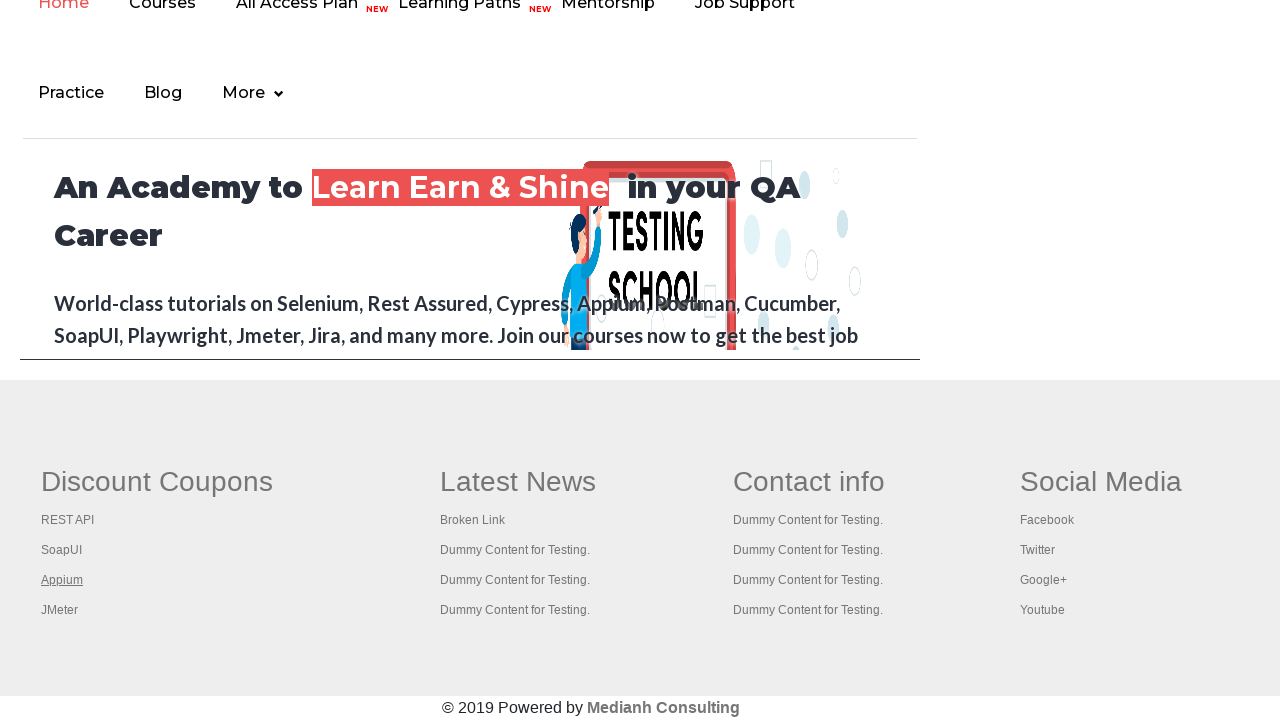

Opened link 4 from first footer column in new tab using Ctrl+click at (60, 610) on xpath=//table/tbody/tr/td[1]/ul >> a >> nth=4
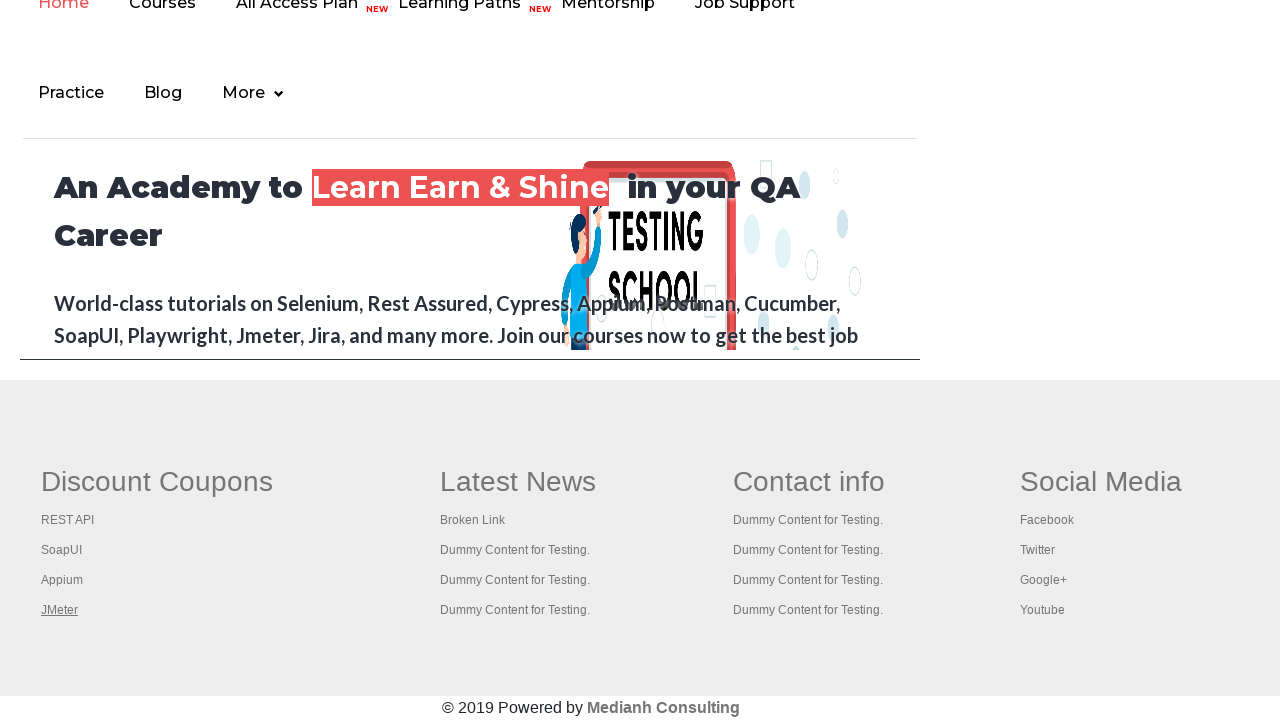

Retrieved title from newly opened page: Apache JMeter - Apache JMeter™
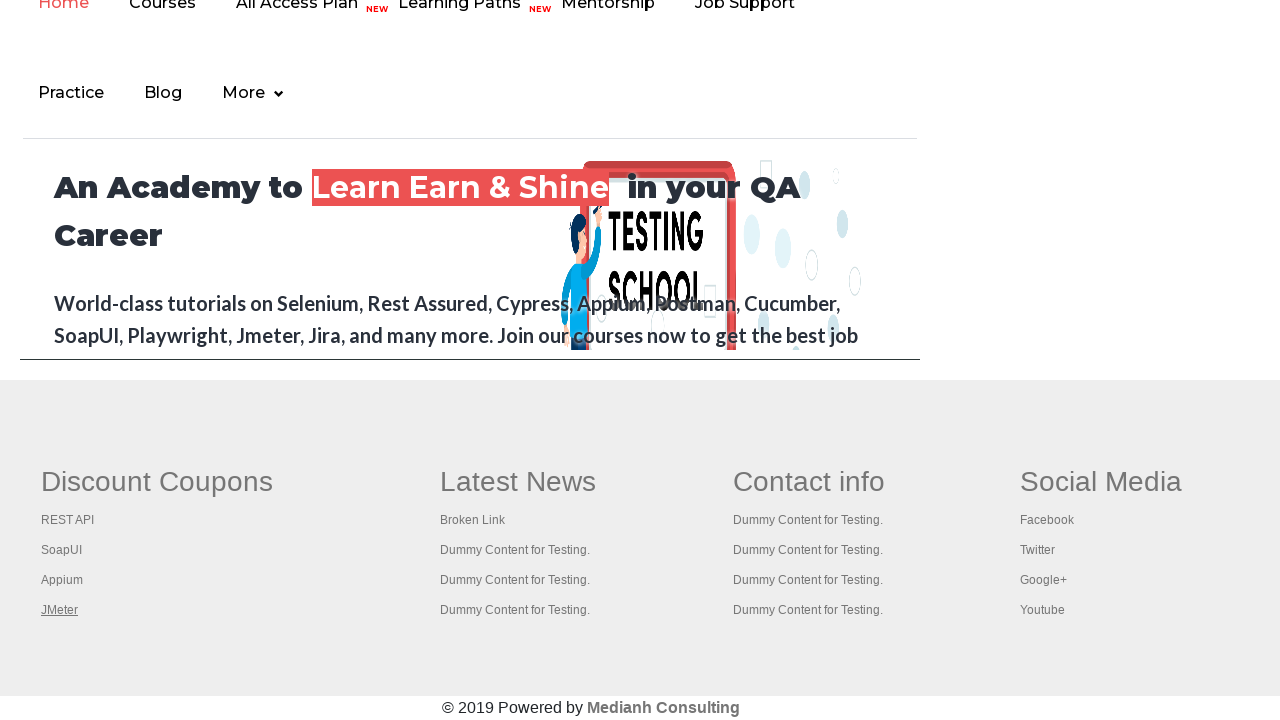

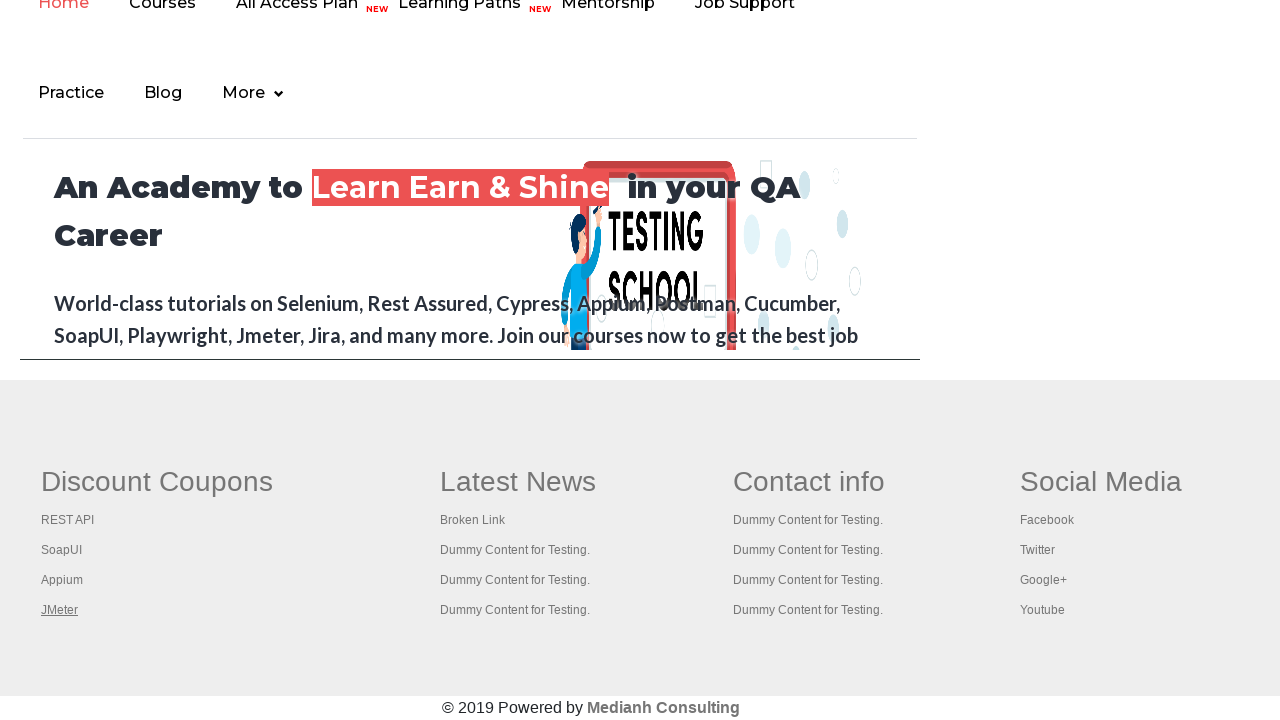